Tests drag and drop functionality by dragging an element onto a drop target

Starting URL: https://jqueryui.com/droppable/

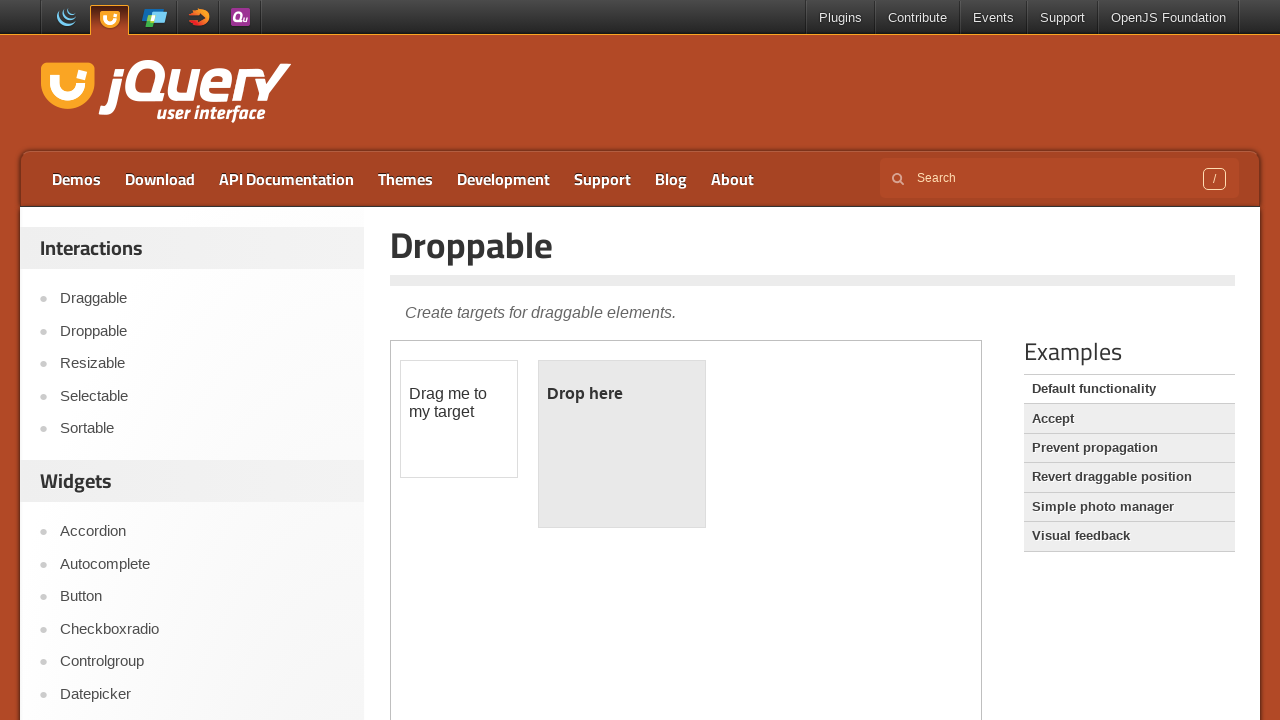

Located iframe containing drag and drop elements
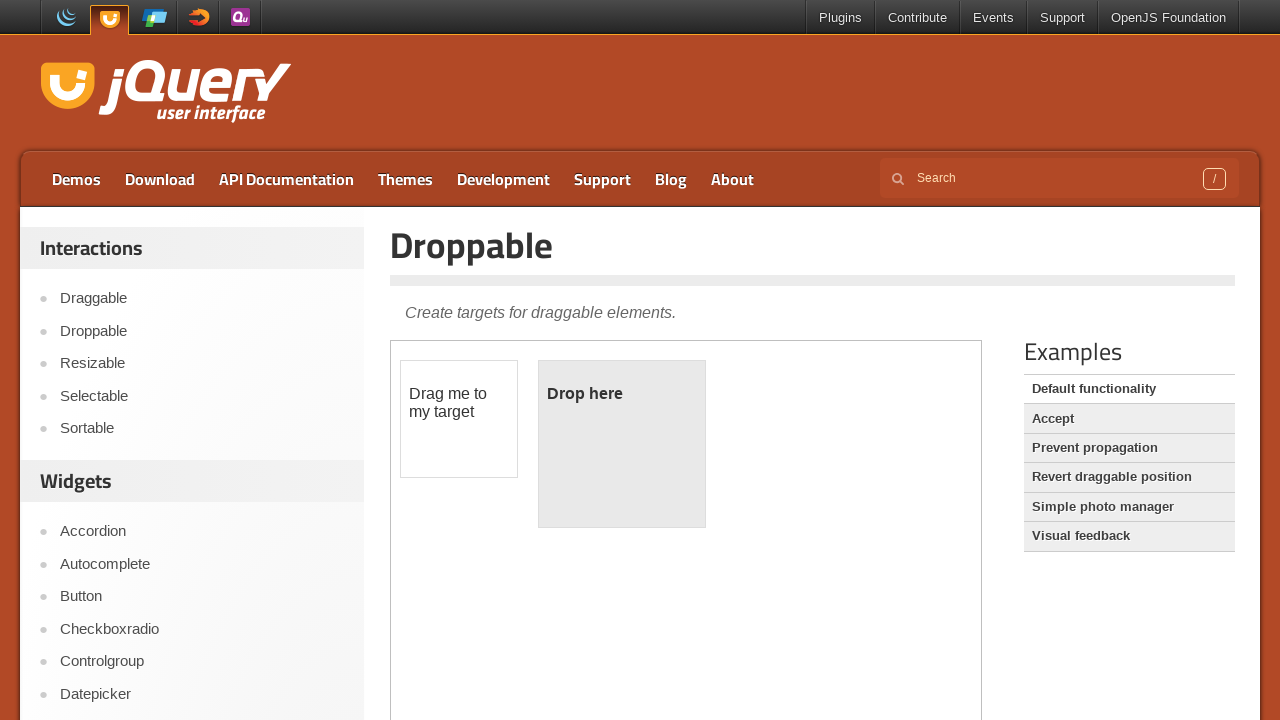

Located draggable element
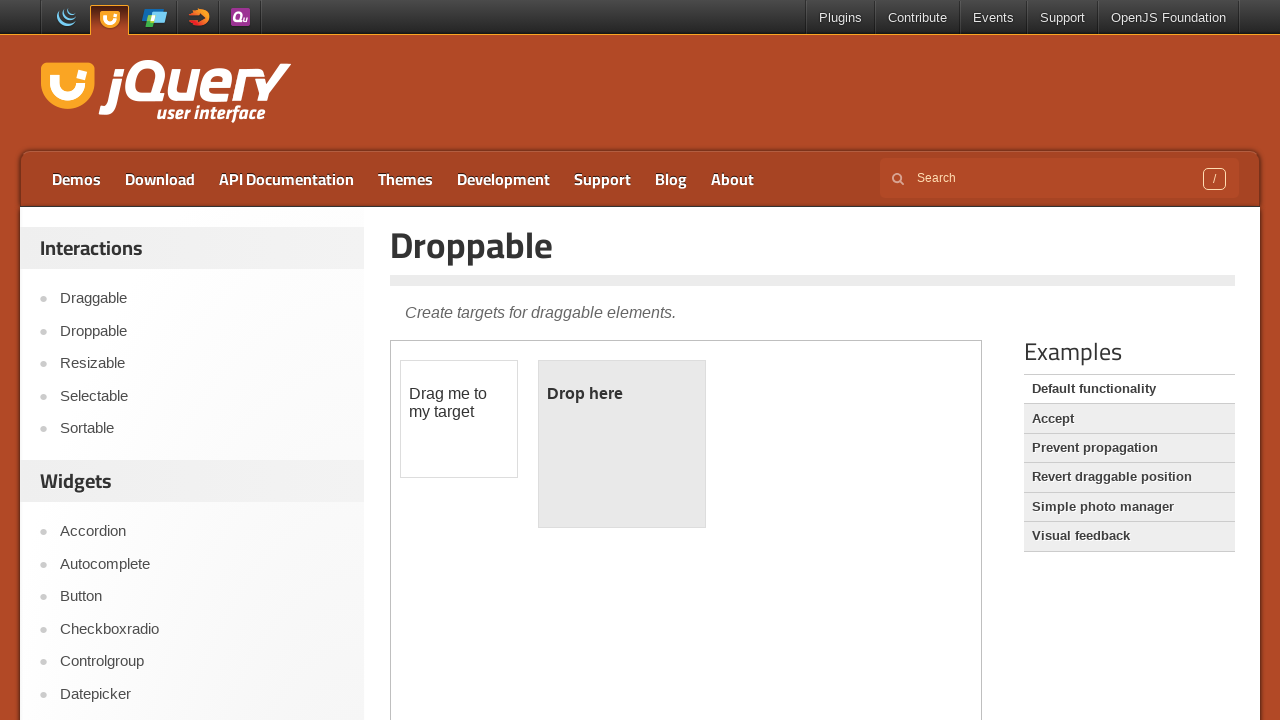

Located droppable target element
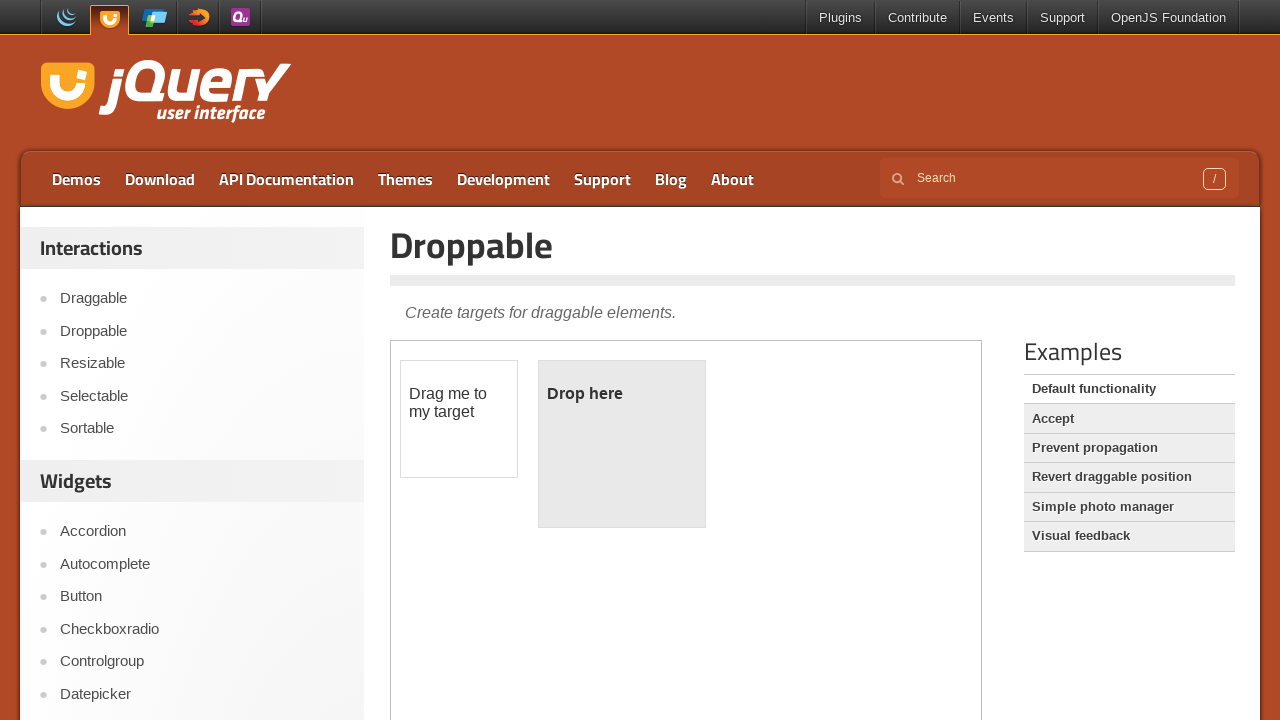

Dragged element onto drop target at (622, 444)
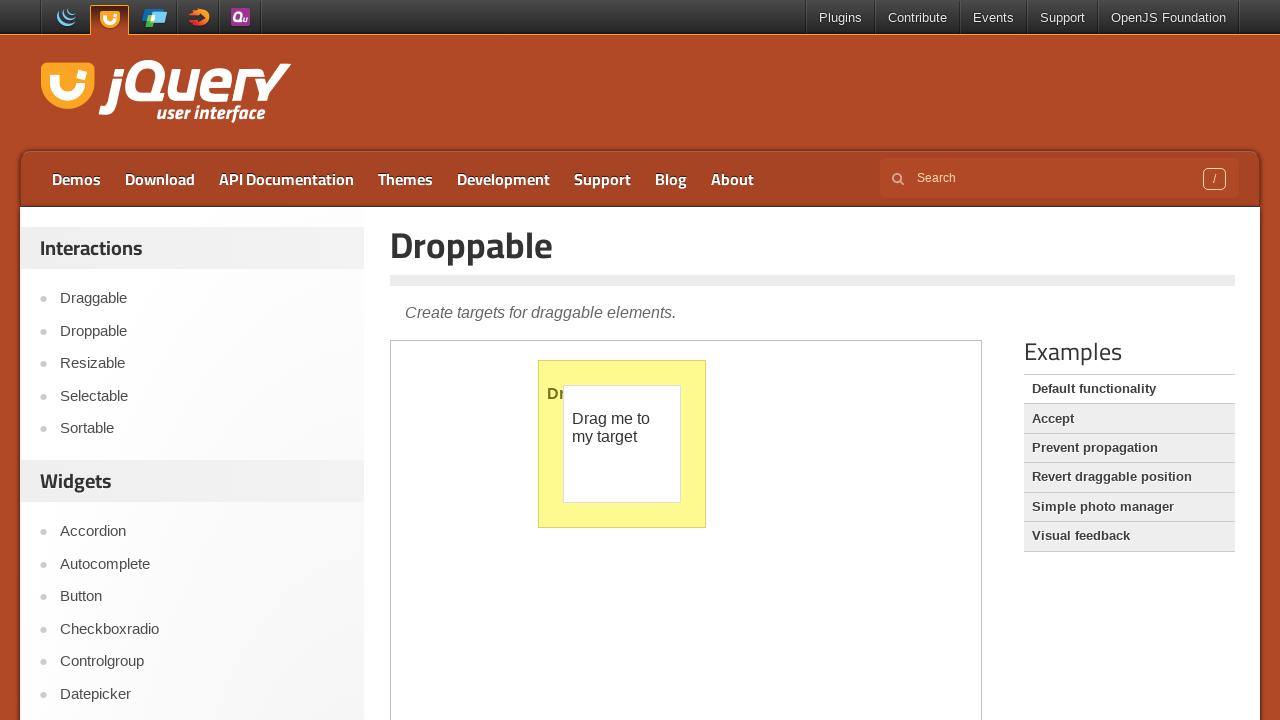

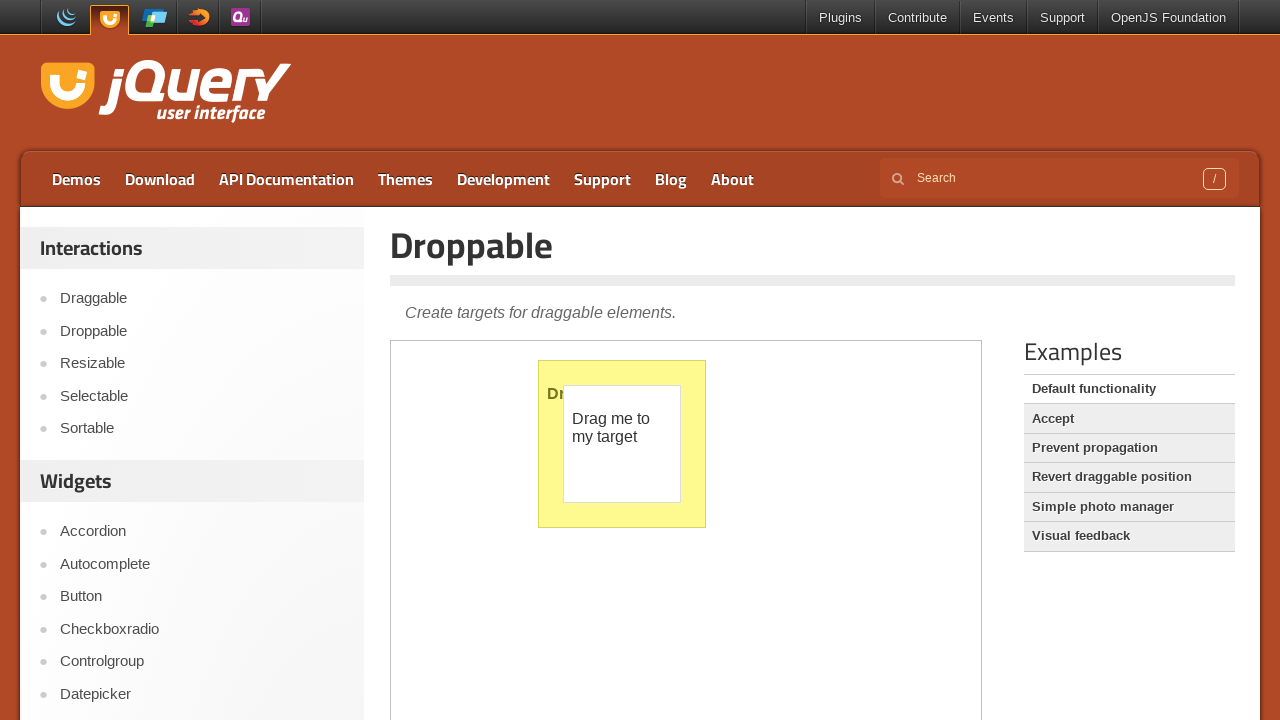